Tests the Text Box form by scrolling down, clicking Elements, filling name, email and addresses, submitting and verifying the name output.

Starting URL: https://demoqa.com/

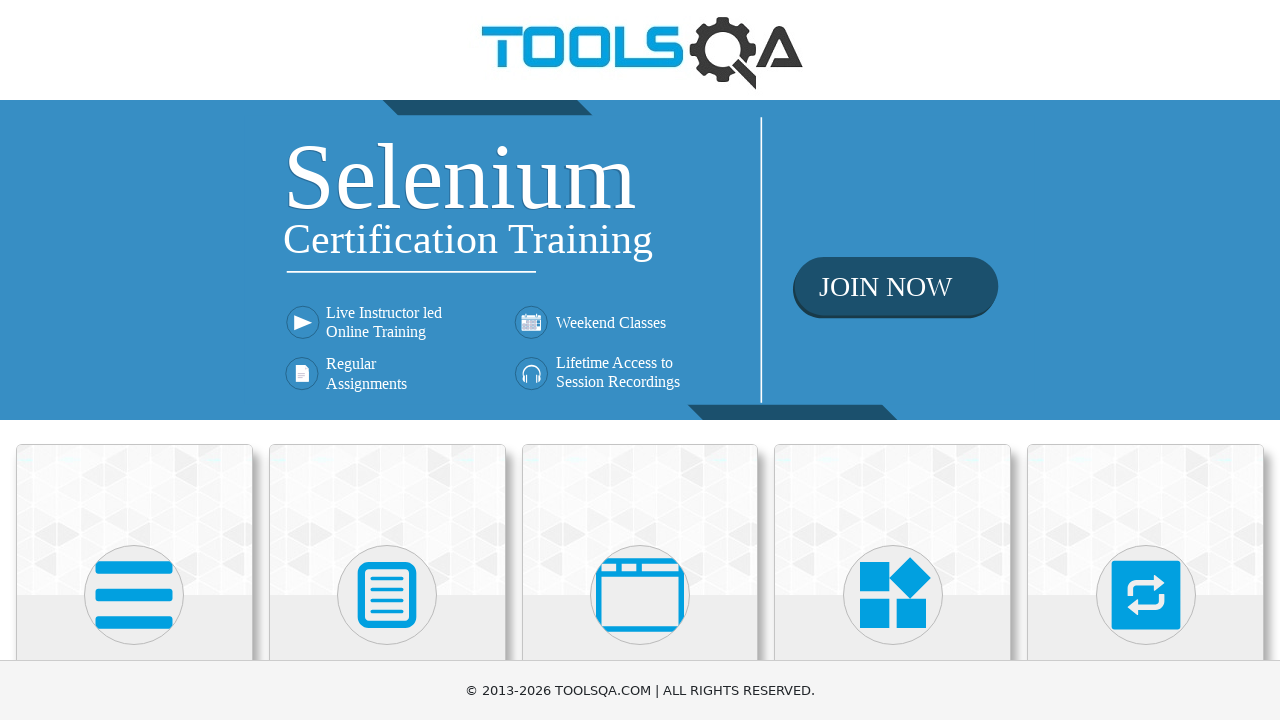

Scrolled down to view more content
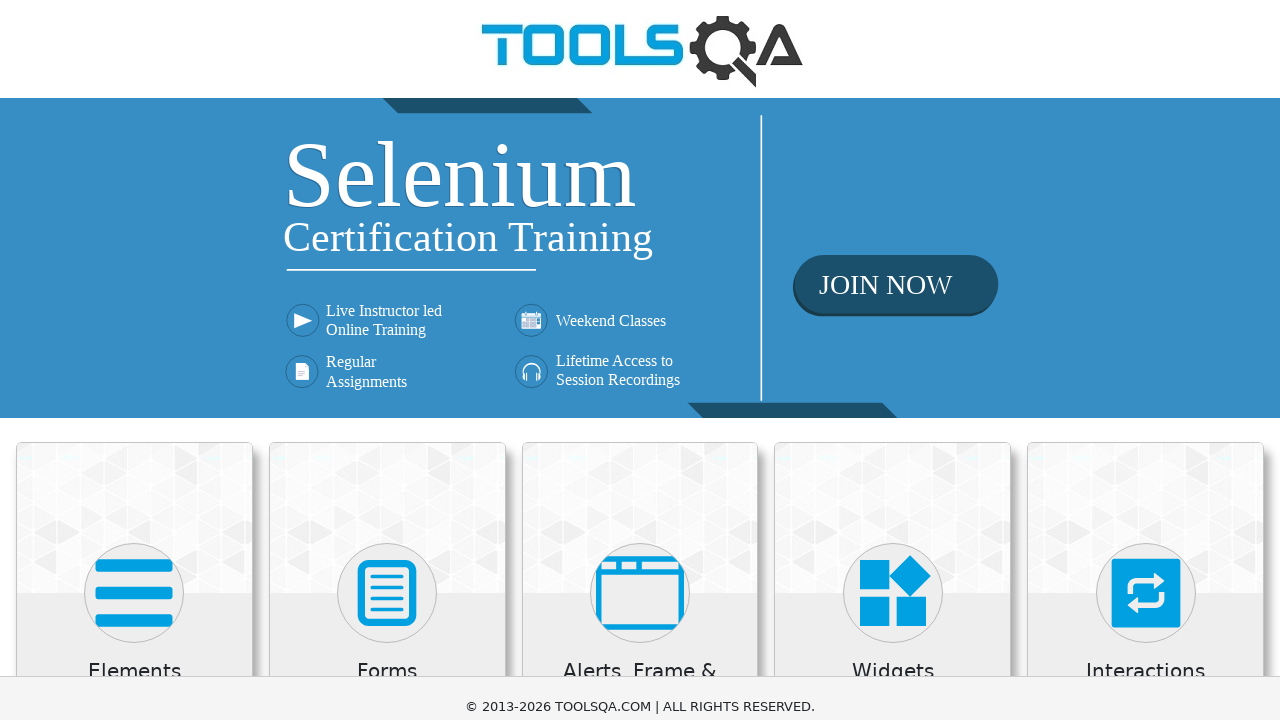

Clicked Elements heading at (134, 473) on xpath=(//h5)[1]
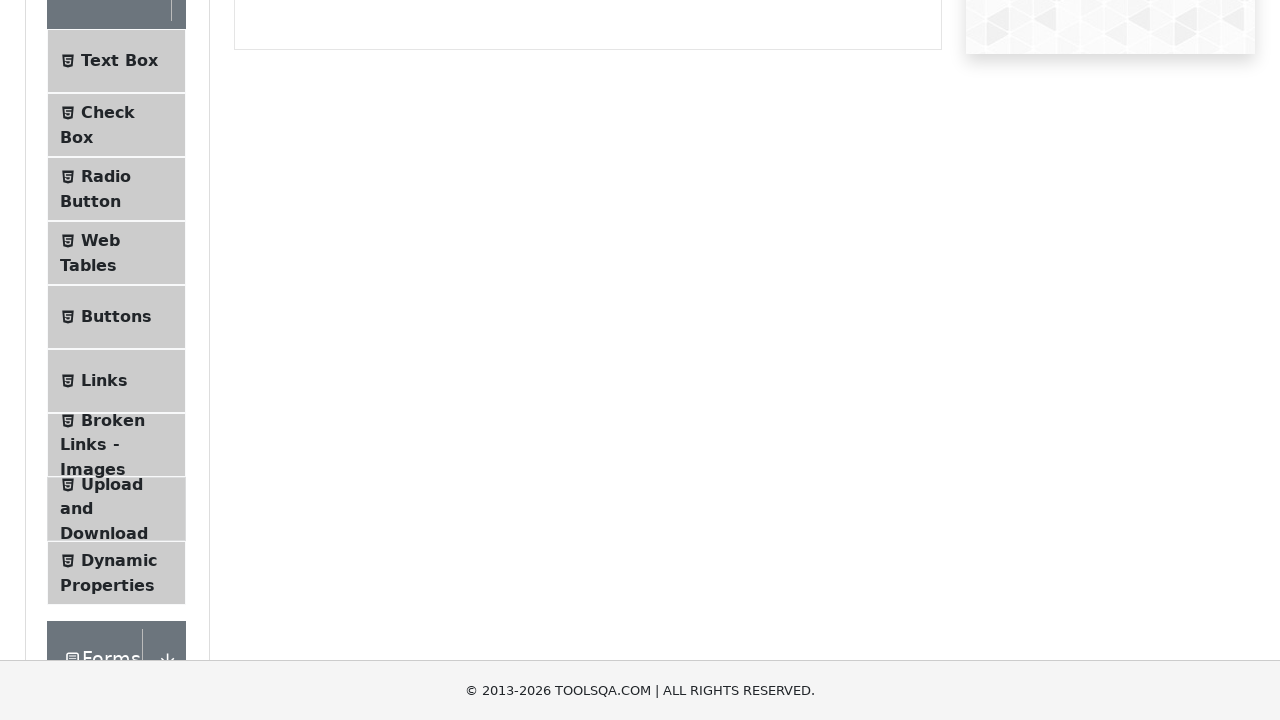

Clicked Text Box menu item at (119, 61) on xpath=//span[text()='Text Box']
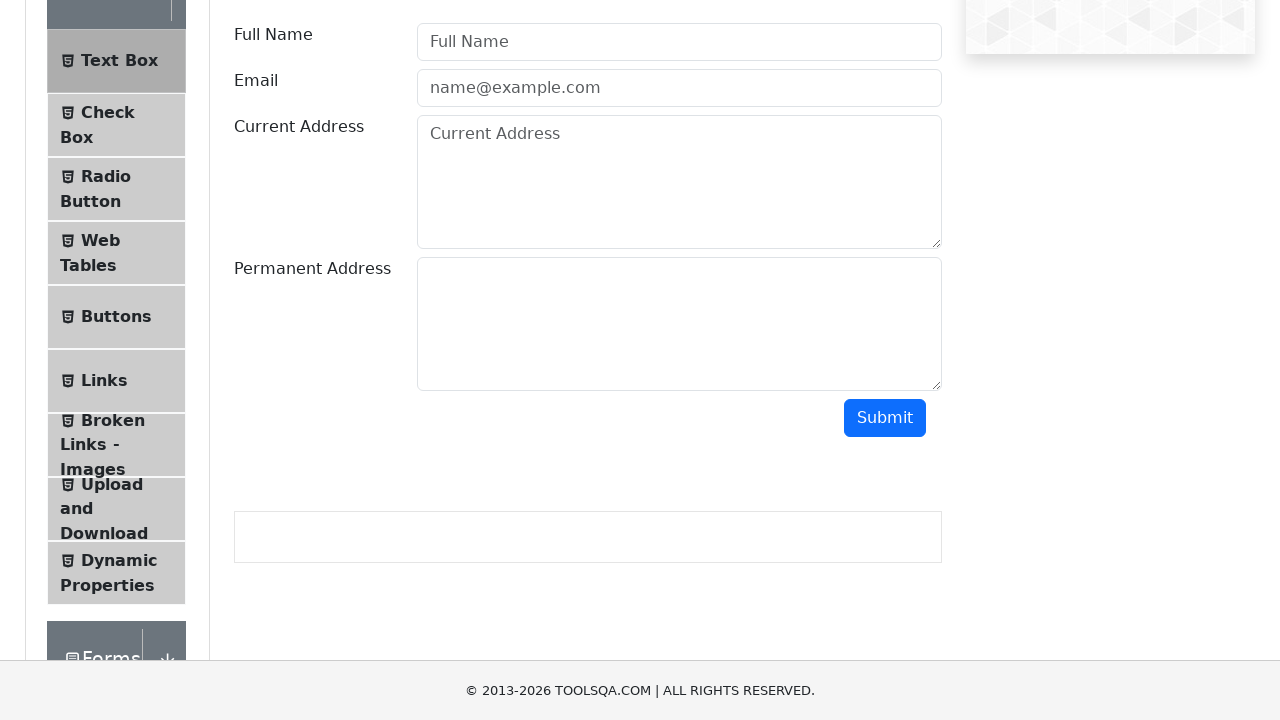

Filled name field with 'Sam Don' on #userName
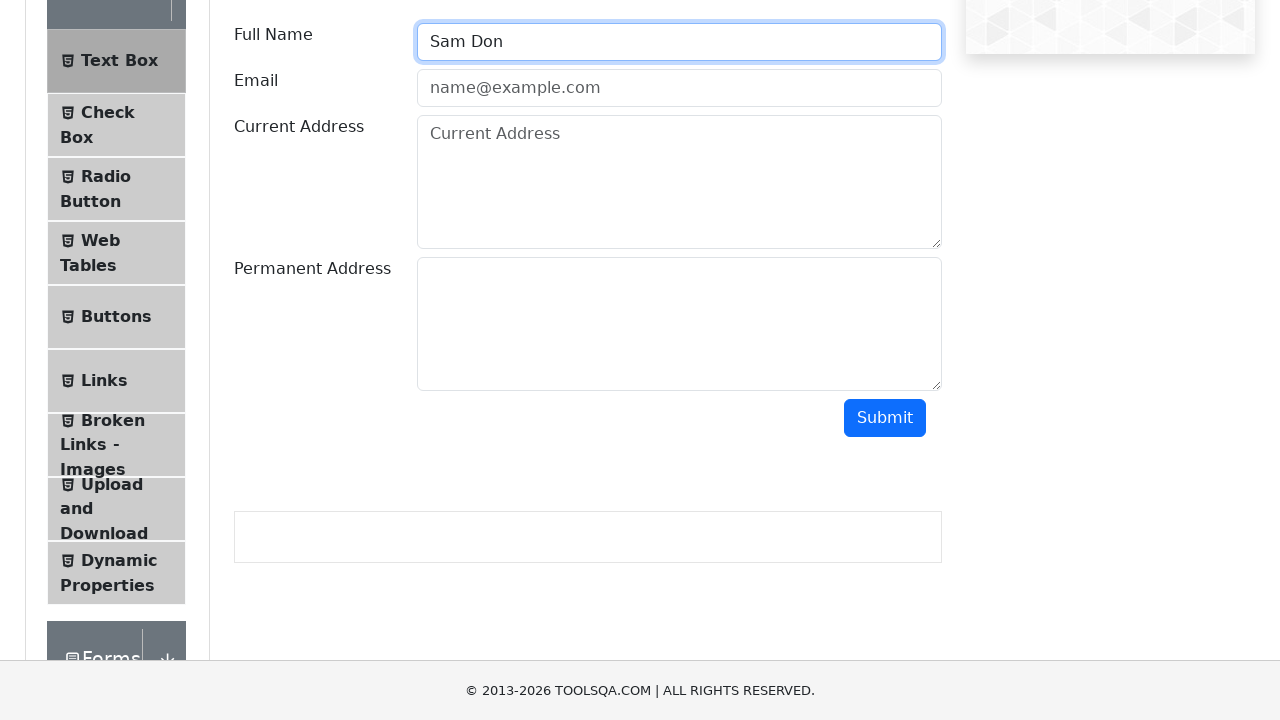

Filled email field with 'sam@gmail.com' on #userEmail
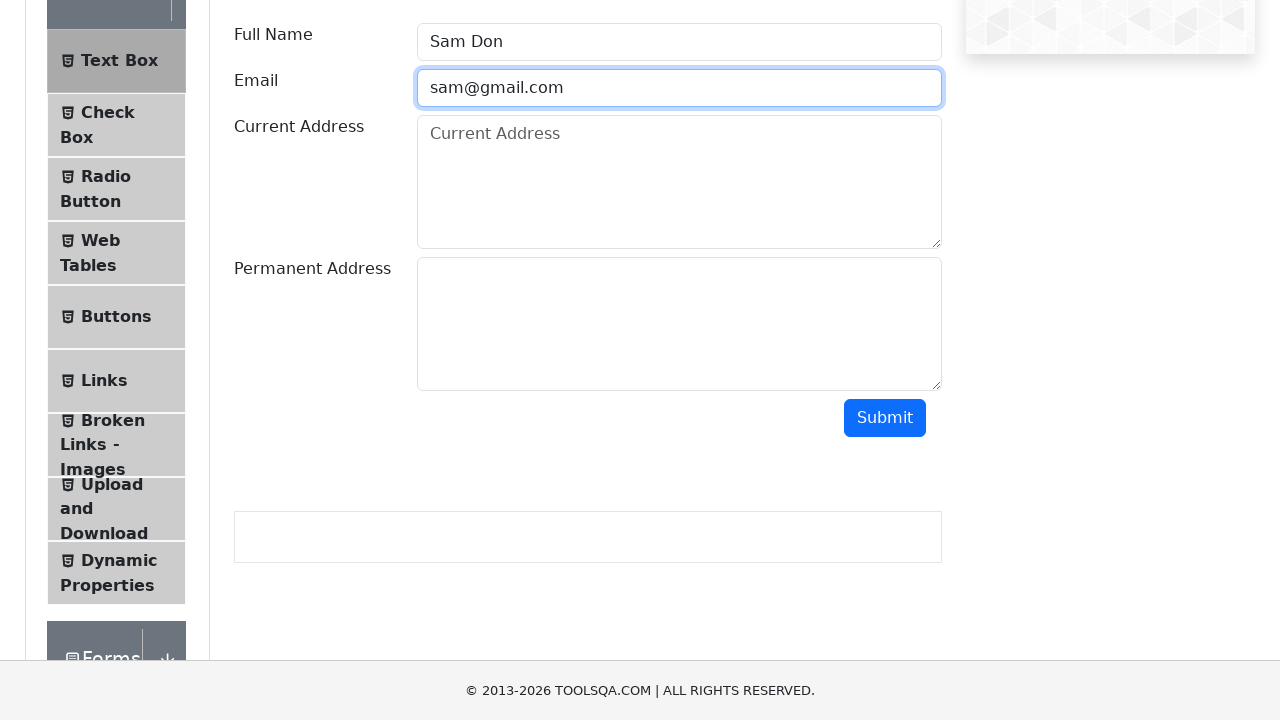

Filled current address with '123 My Road' on #currentAddress
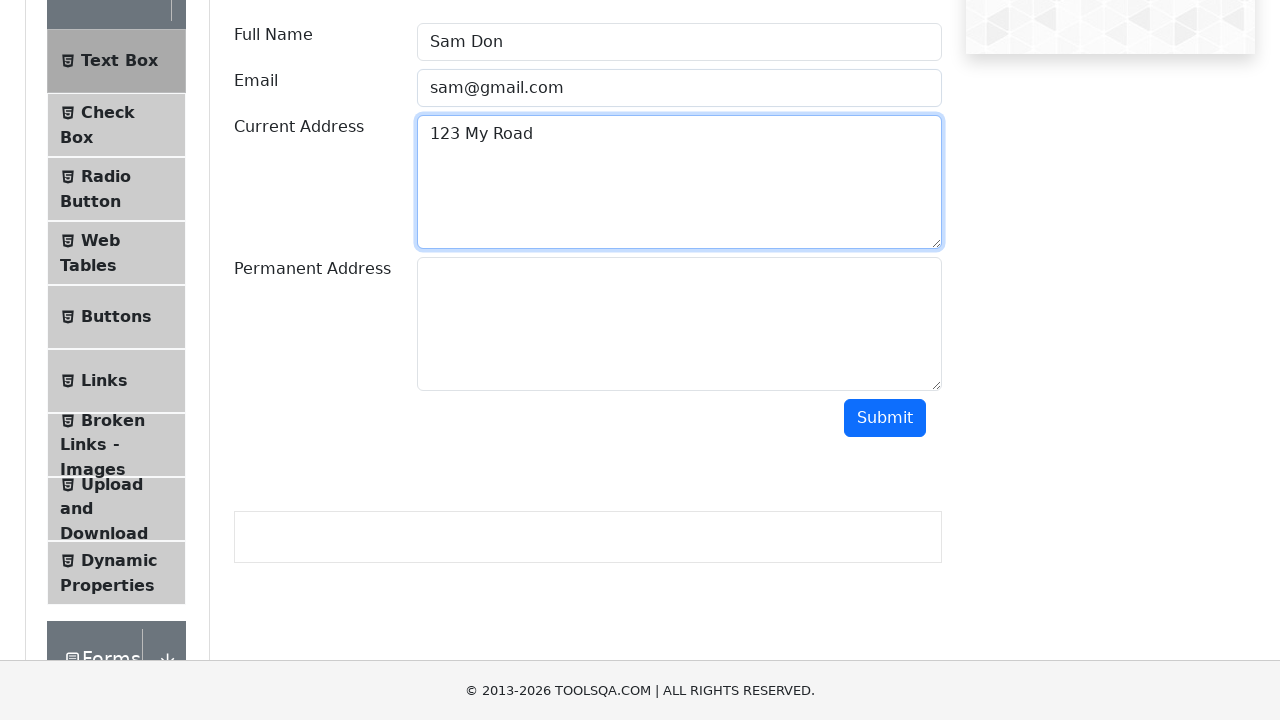

Filled permanent address with '1256 S Loop' on #permanentAddress
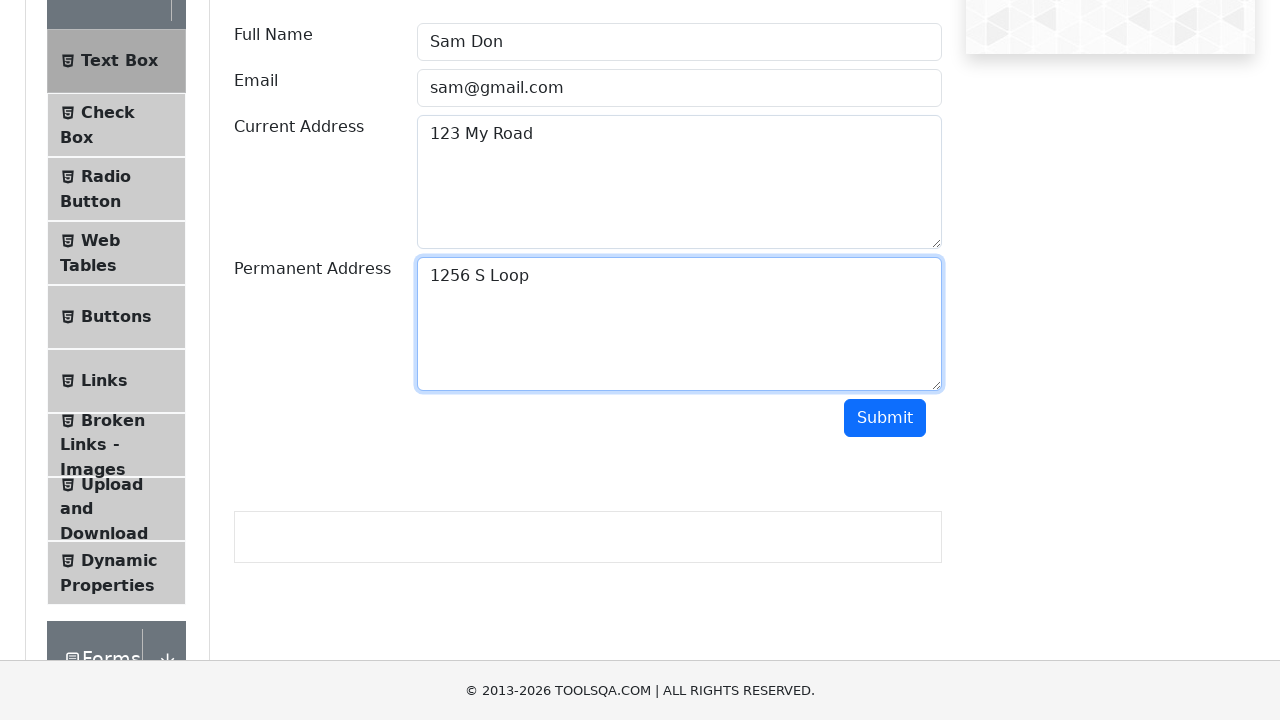

Scrolled down to view submit button
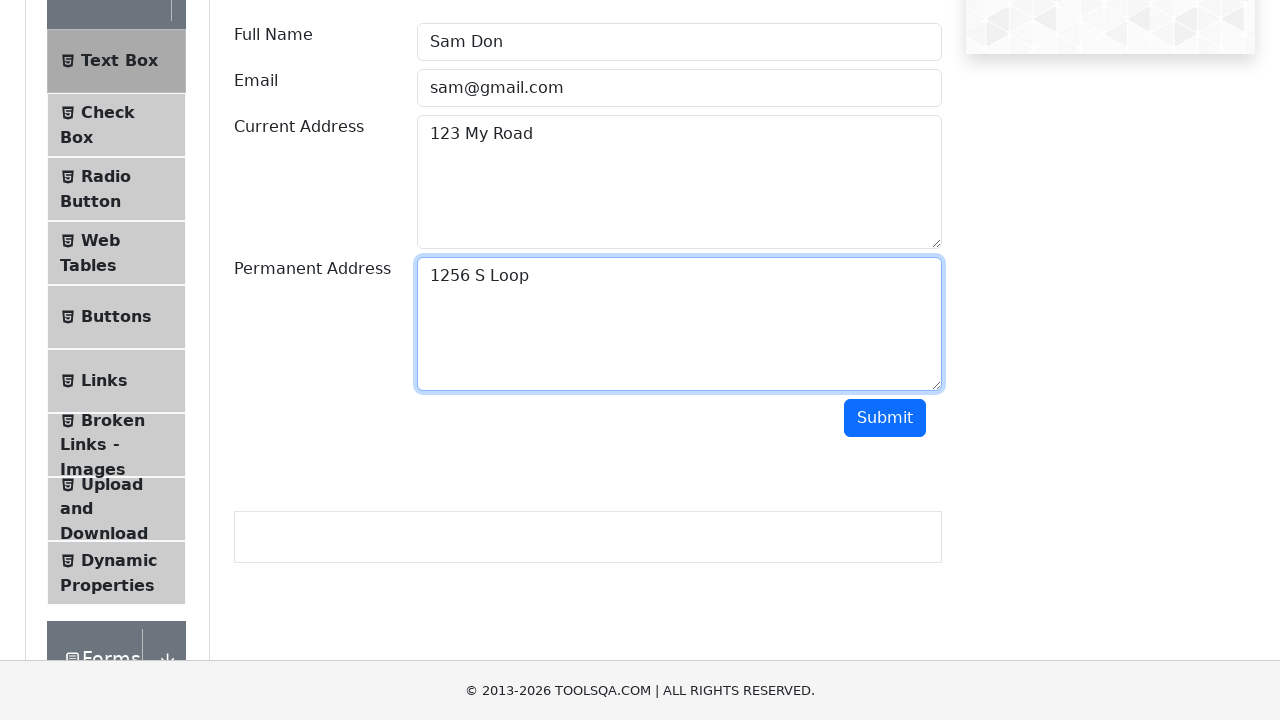

Clicked submit button to submit the form at (885, 418) on #submit
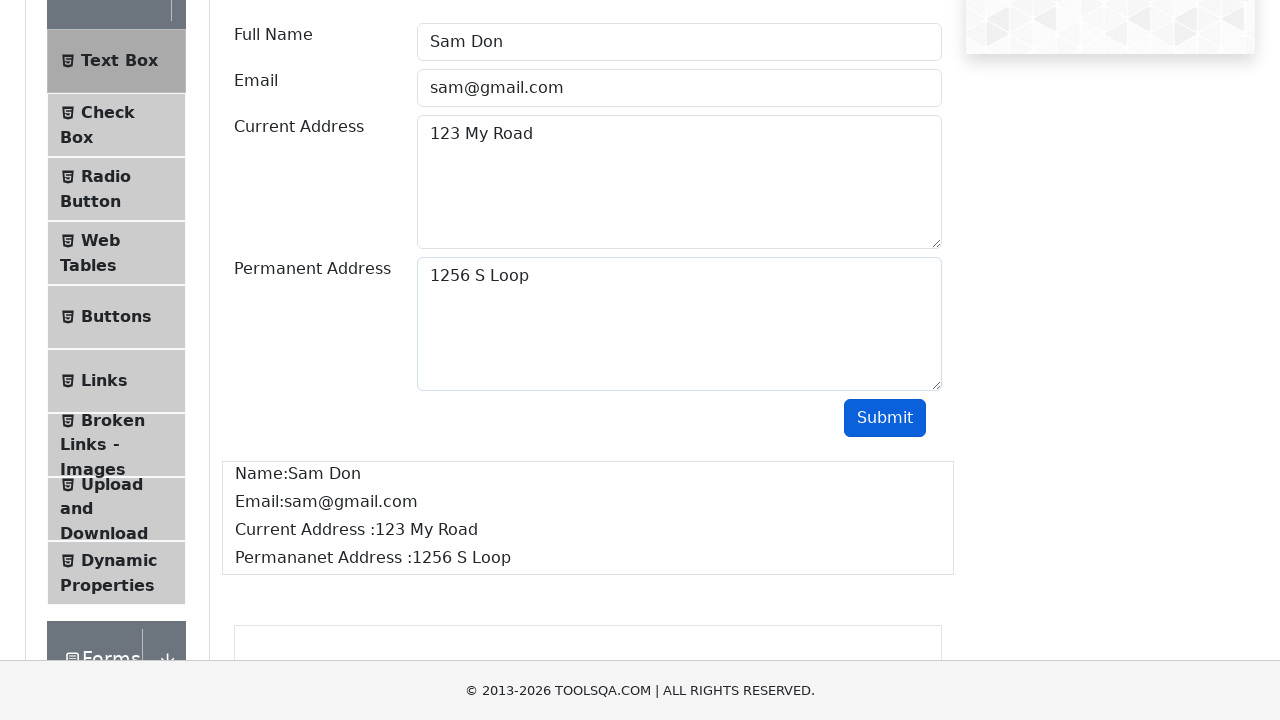

Verified name output is displayed on the page
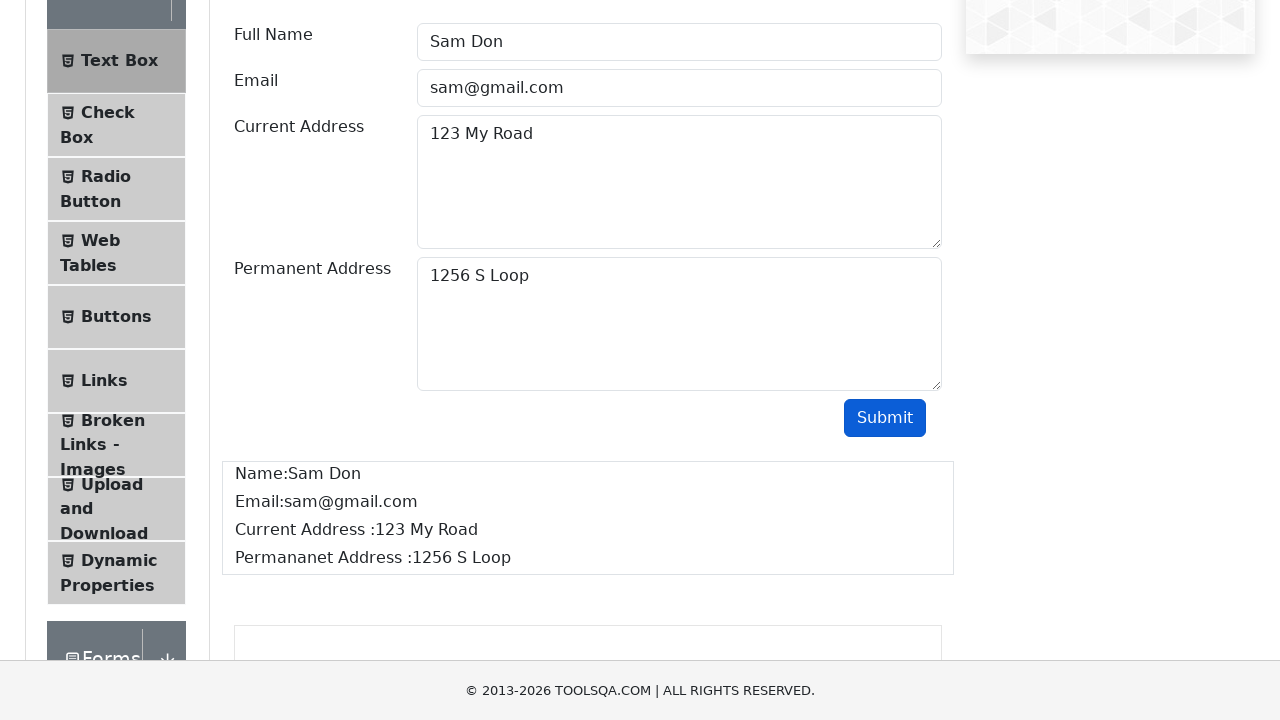

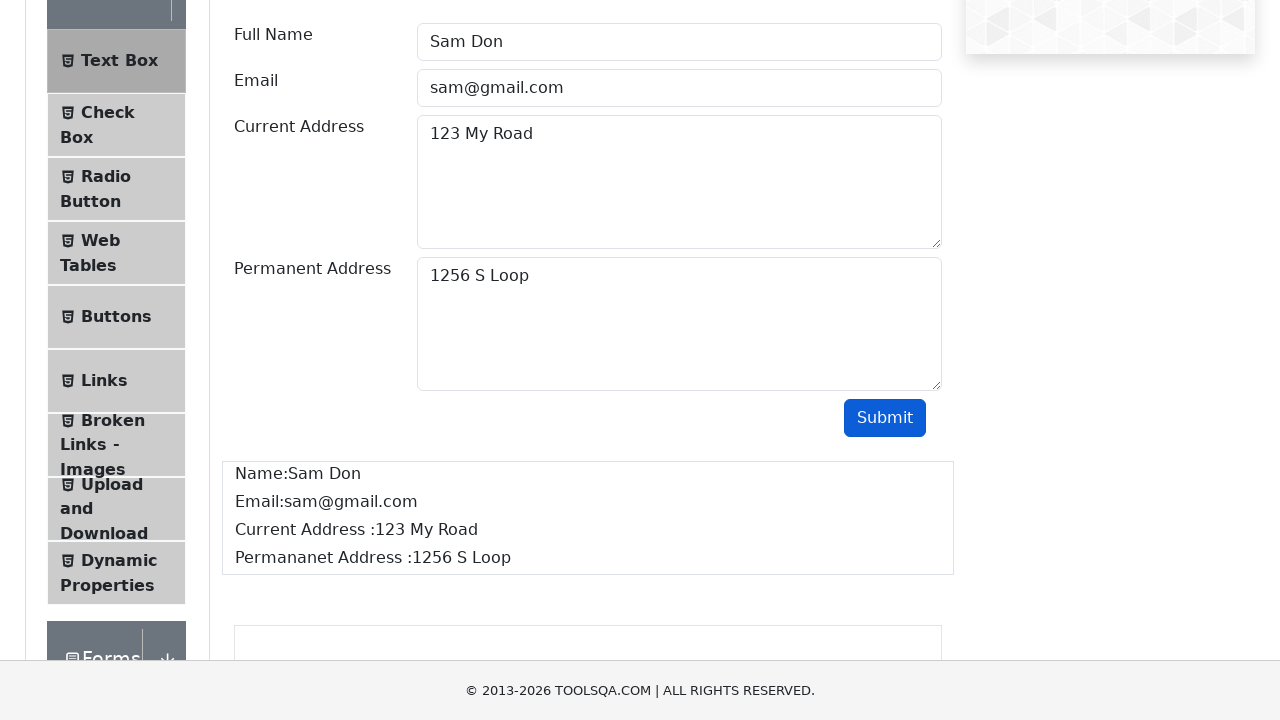